Tests interaction with a simple JavaScript alert by clicking a button, verifying the alert text, and accepting it

Starting URL: https://wcaquino.me/selenium/componentes.html

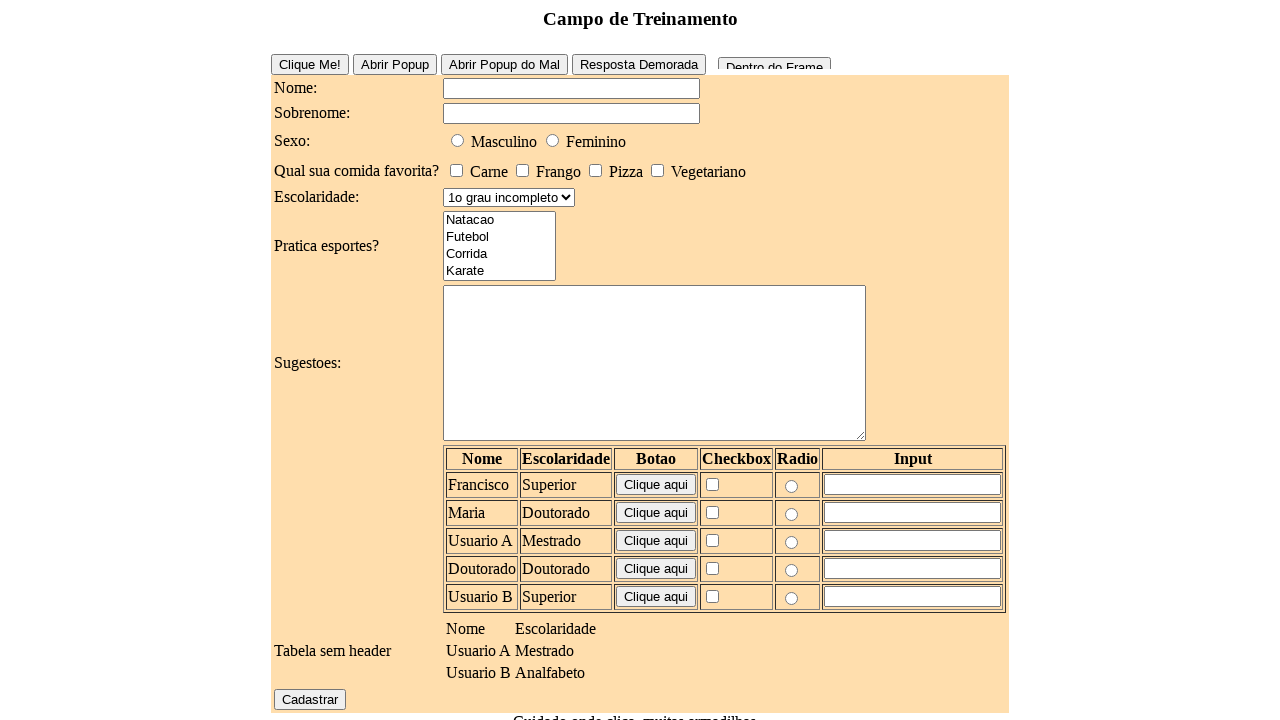

Navigated to the components page
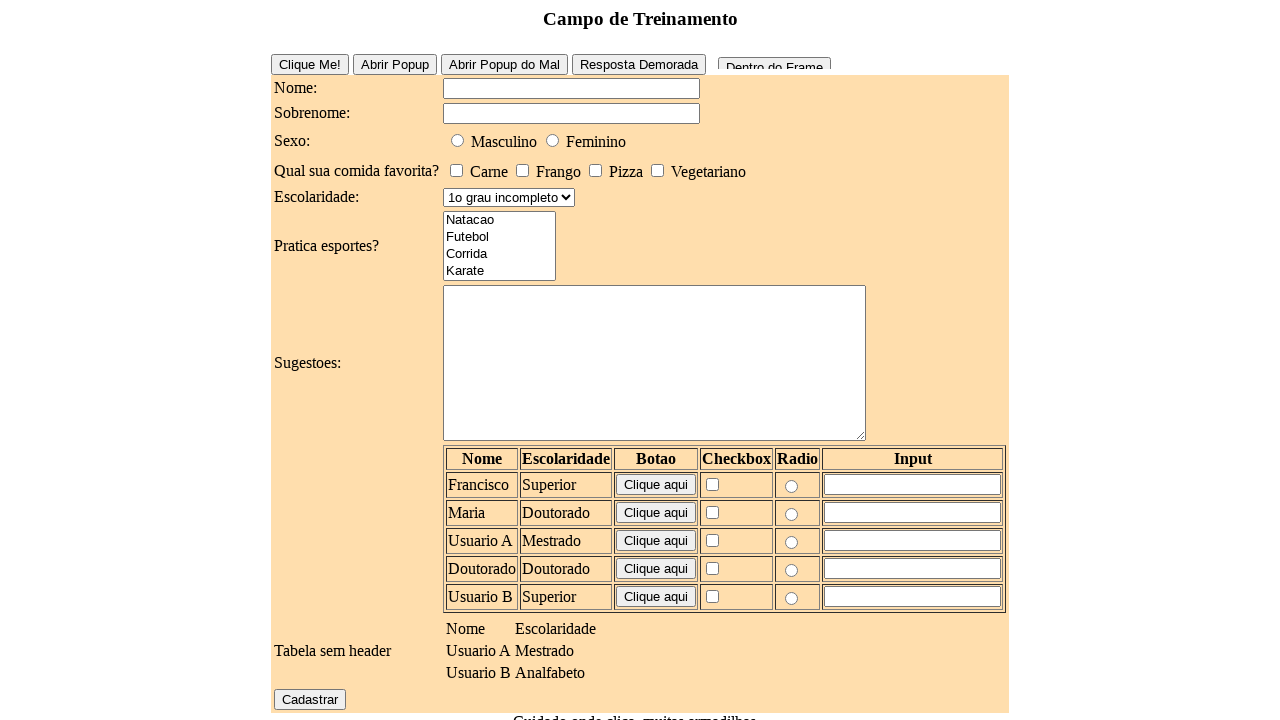

Clicked the alert button at (576, 641) on #alert
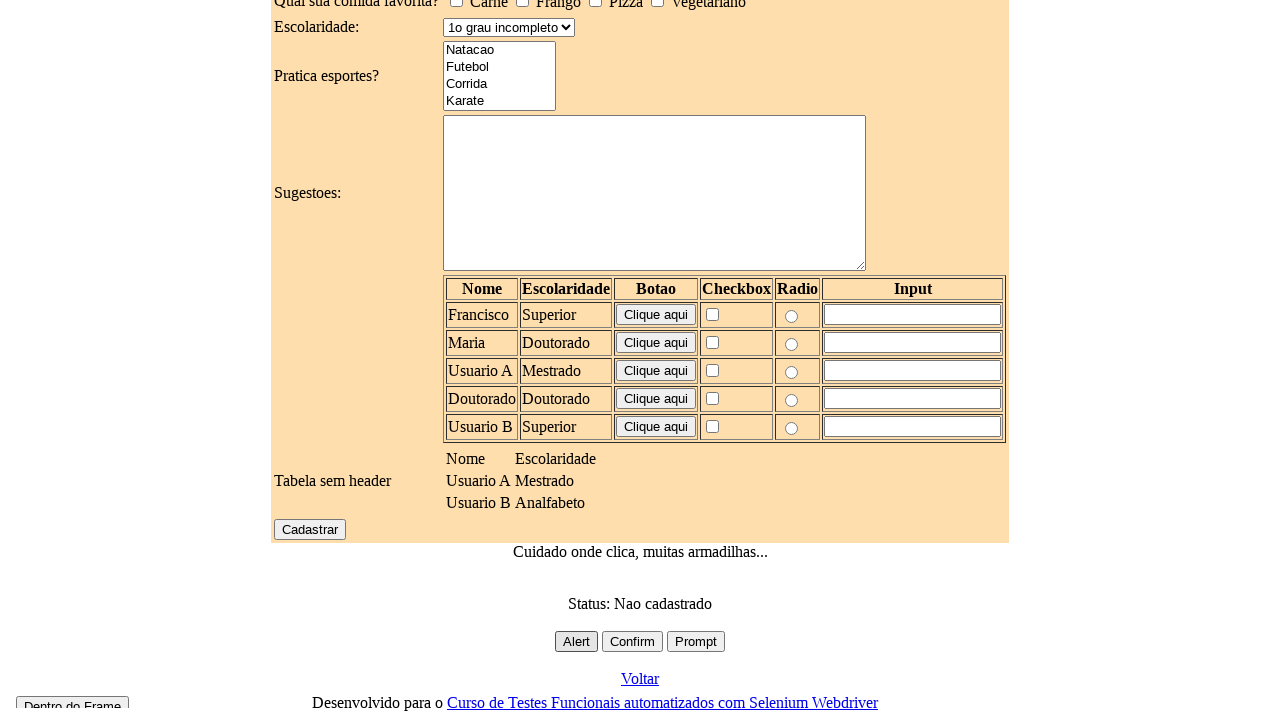

Set up dialog handler to accept alert
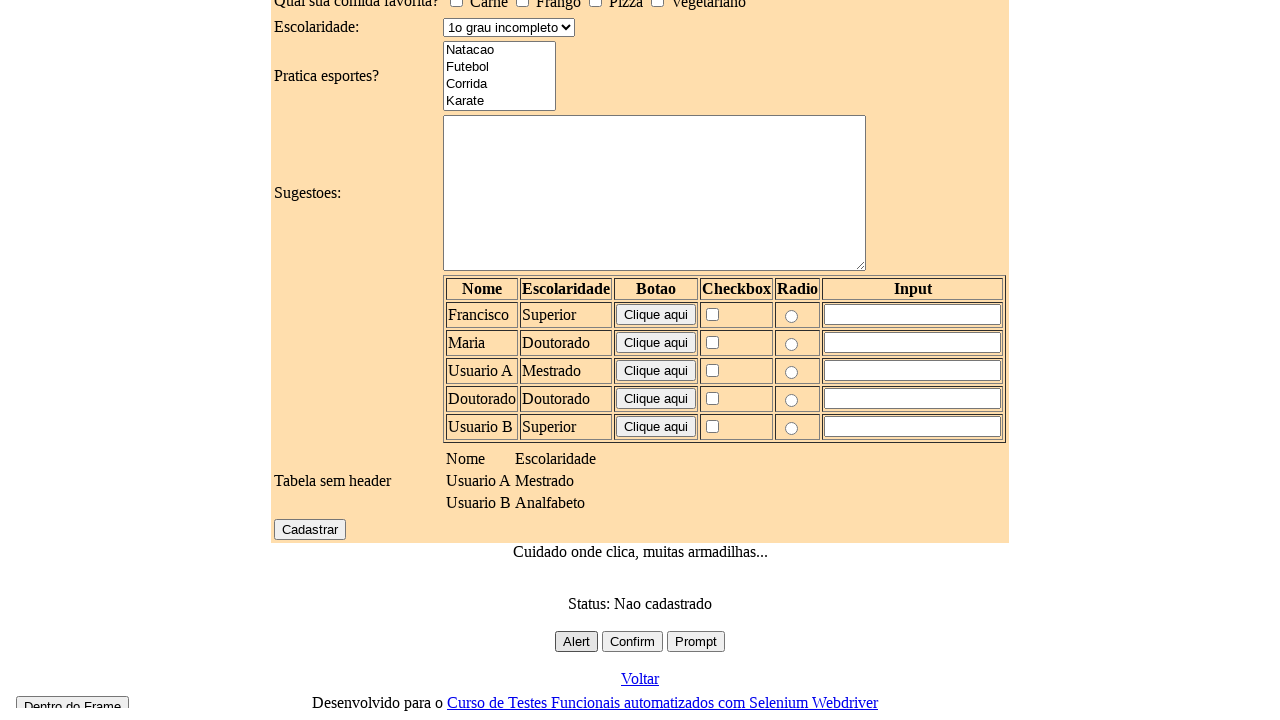

Clicked alert button to trigger the dialog at (576, 641) on #alert
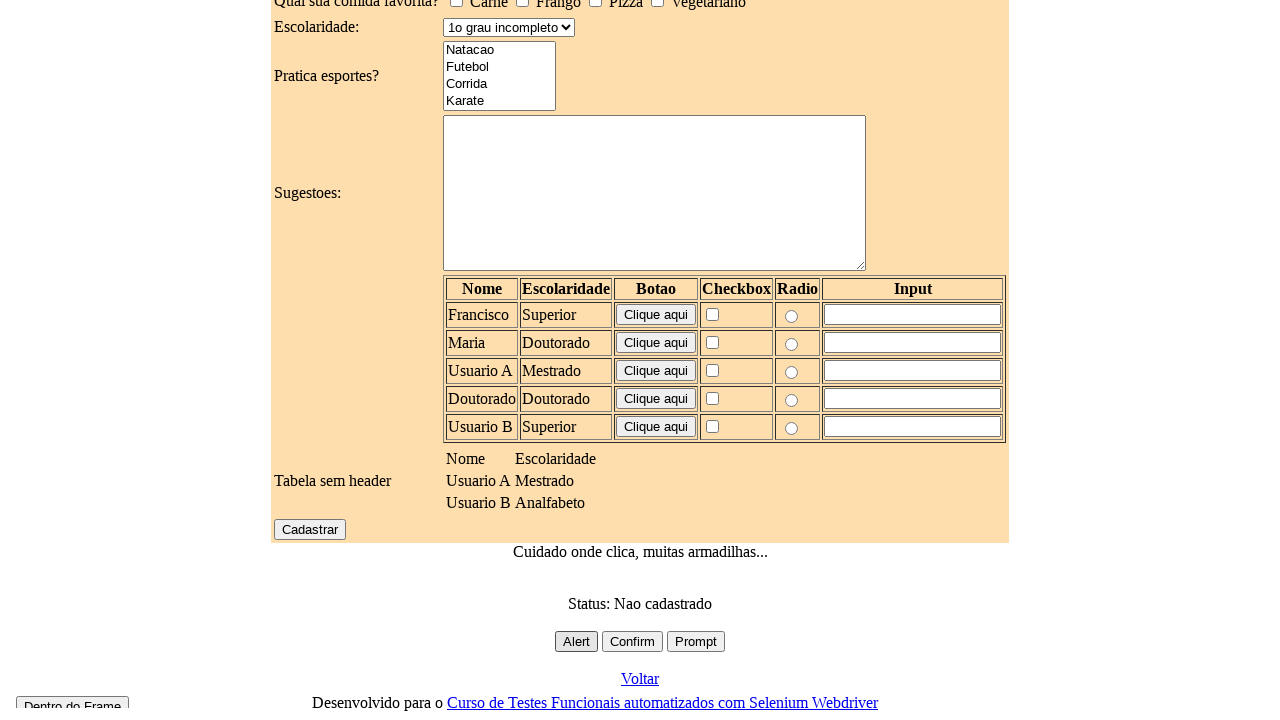

Filled the name field with 'Alert Simples' on #elementosForm\:nome
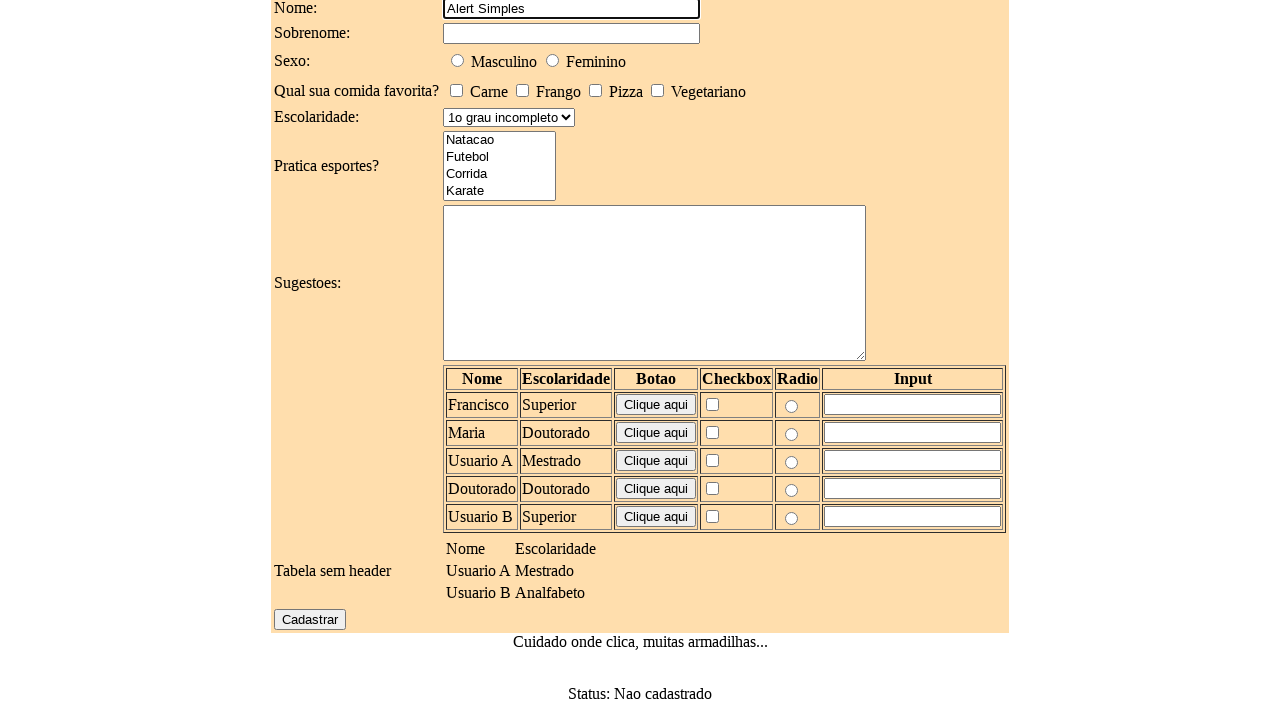

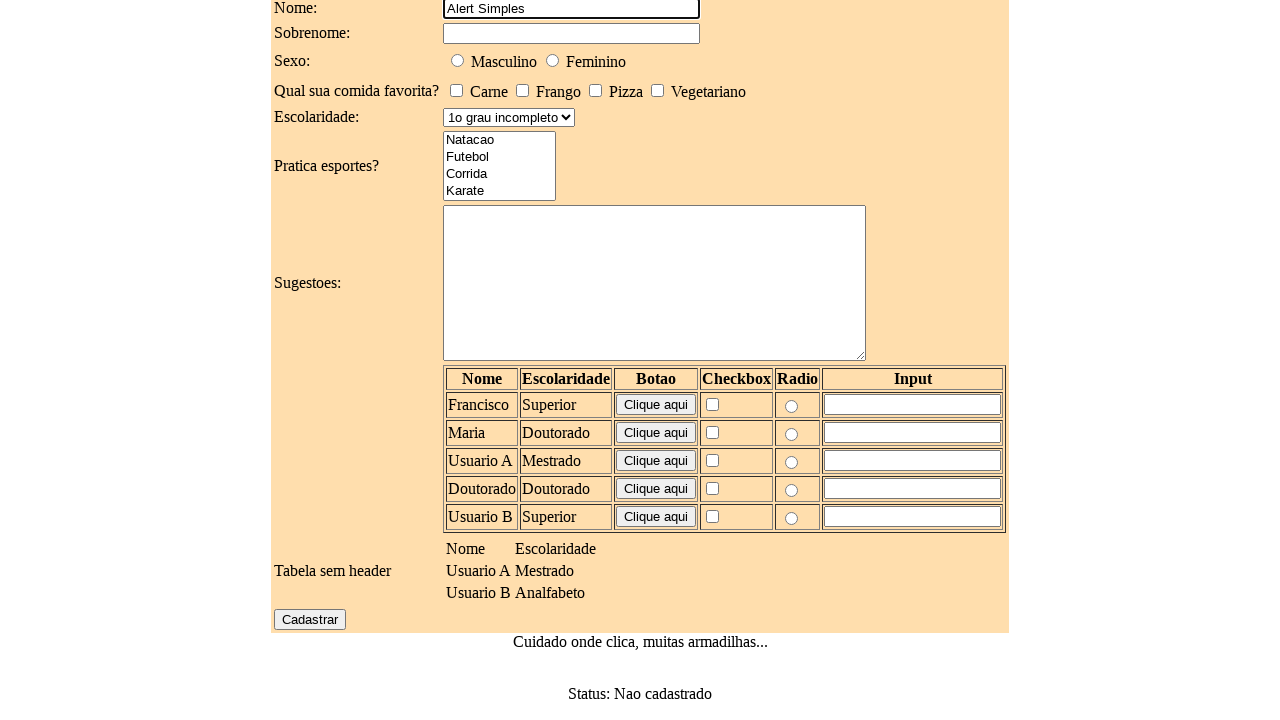